Tests registration form validation with invalid email format, verifying email validation error messages appear

Starting URL: https://alada.vn/tai-khoan/dang-ky.html

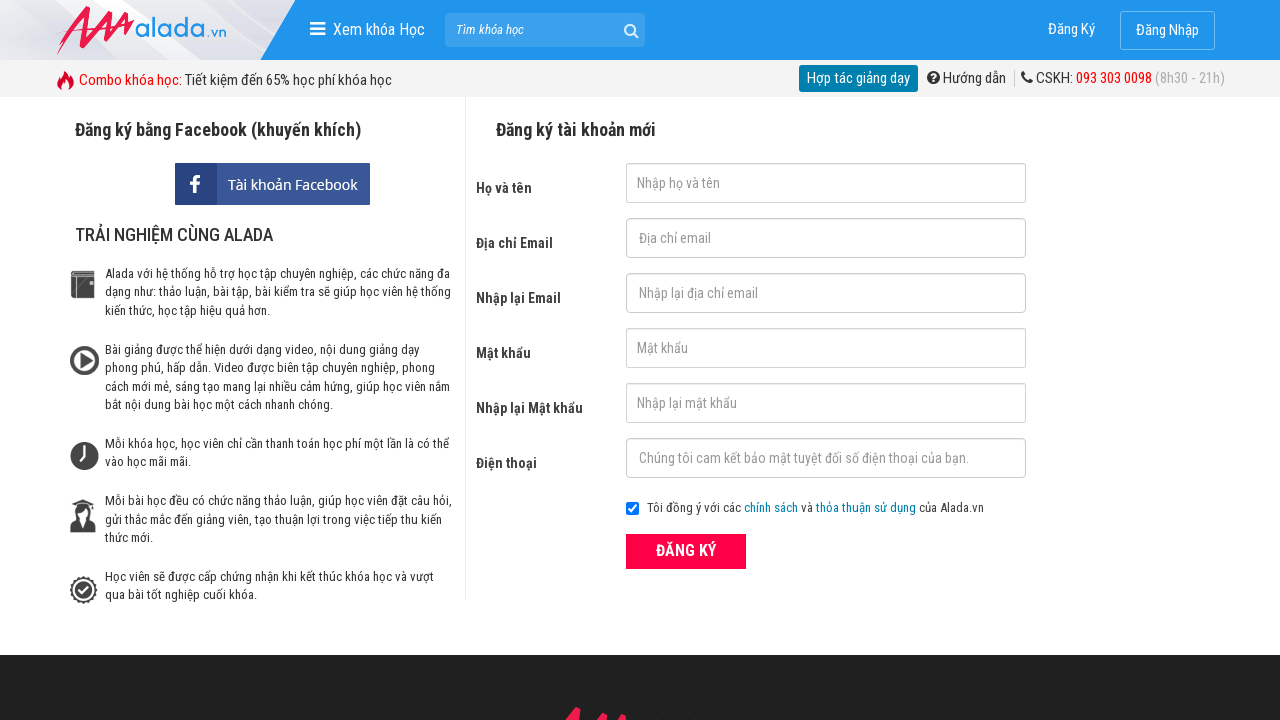

Filled first name field with 'ParisaVu' on input#txtFirstname
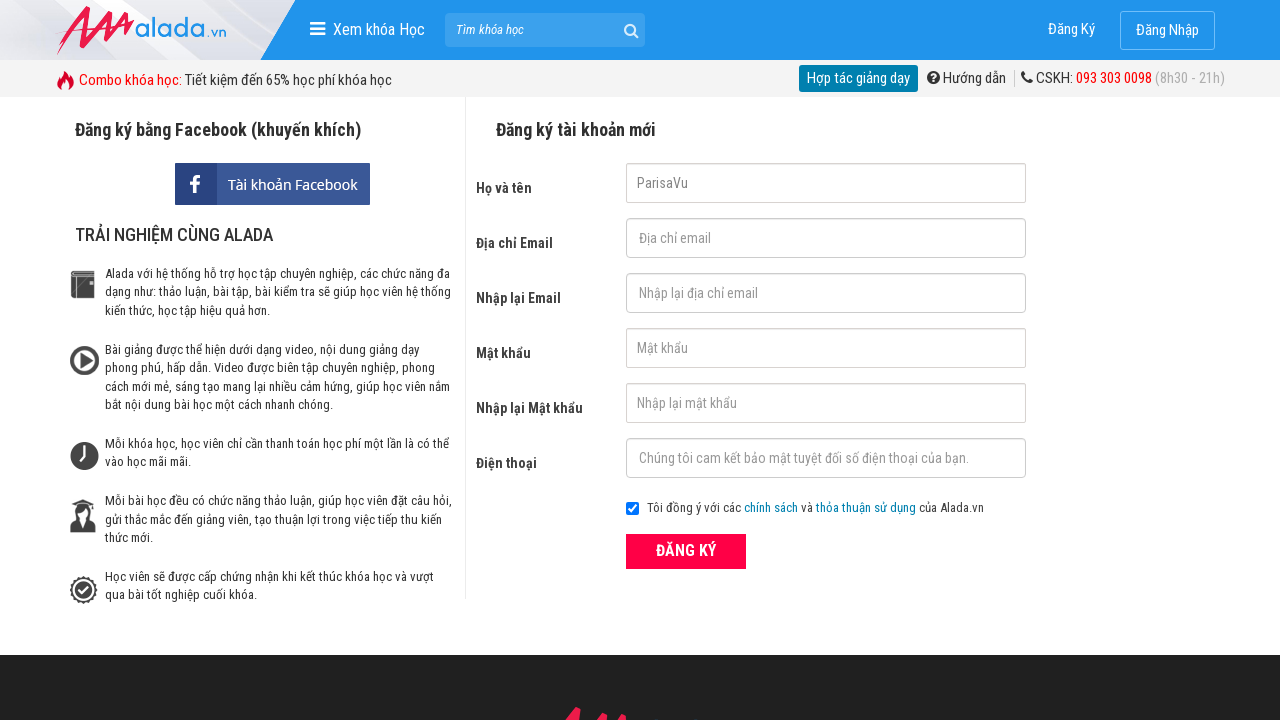

Filled email field with invalid format 'parisavu.com' on input#txtEmail
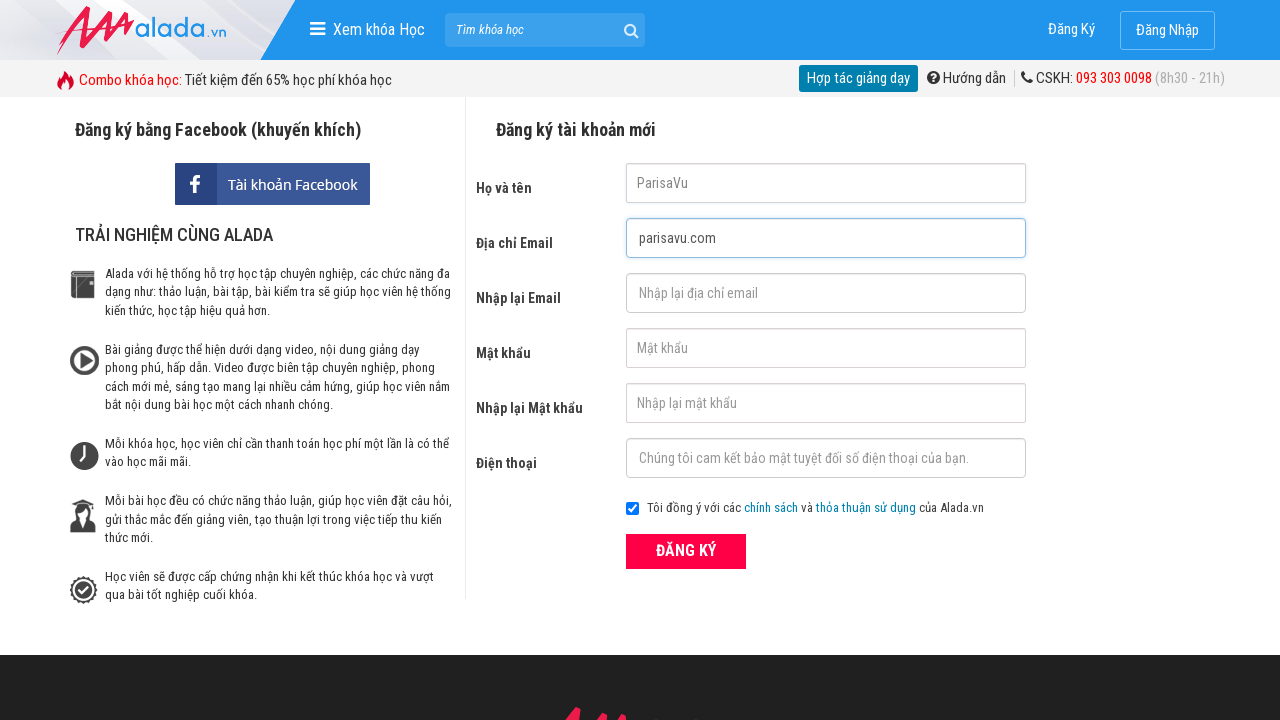

Filled confirm email field with 'parisavu' on input#txtCEmail
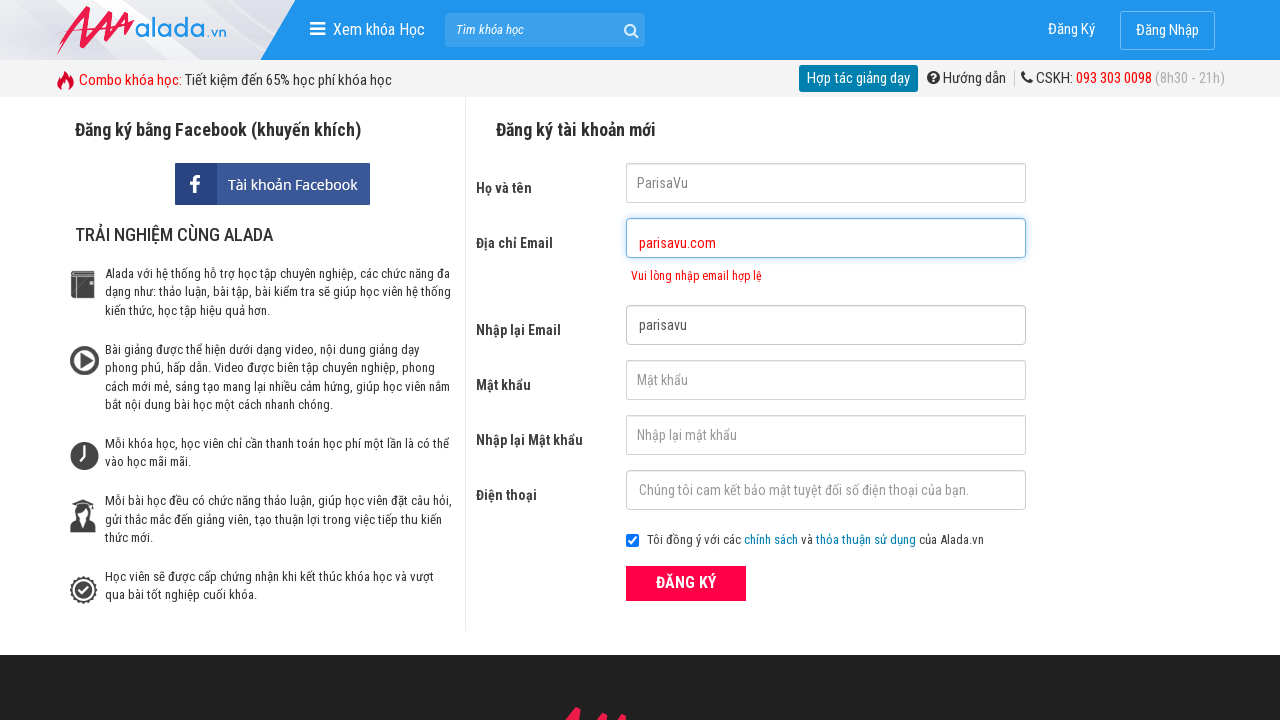

Filled password field with '123456789' on input#txtPassword
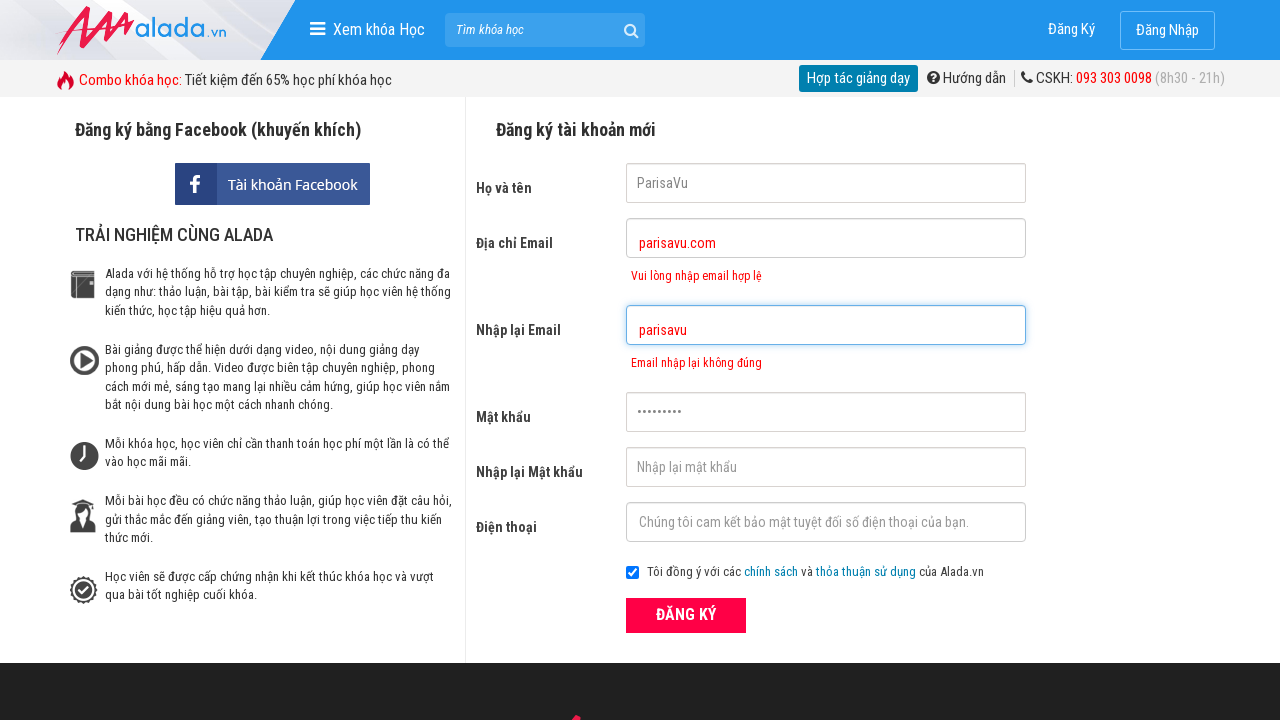

Filled confirm password field with '123456789' on input#txtCPassword
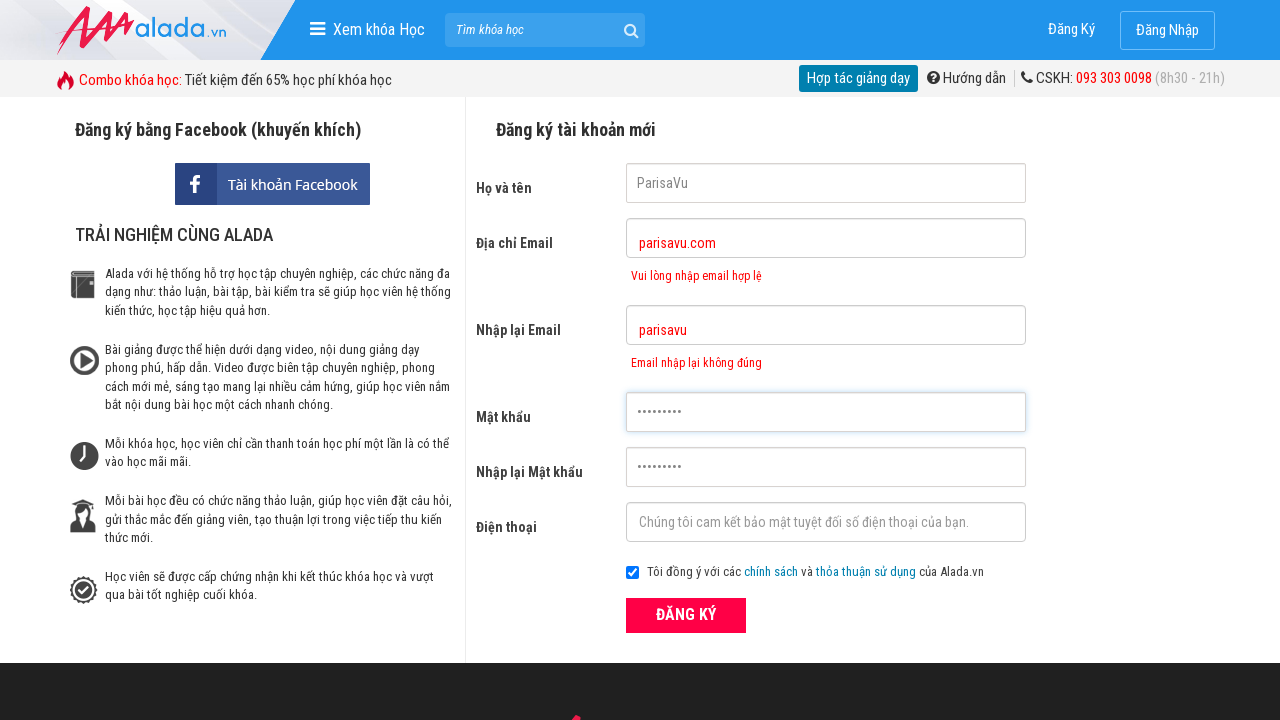

Filled phone field with '0889888888' on input#txtPhone
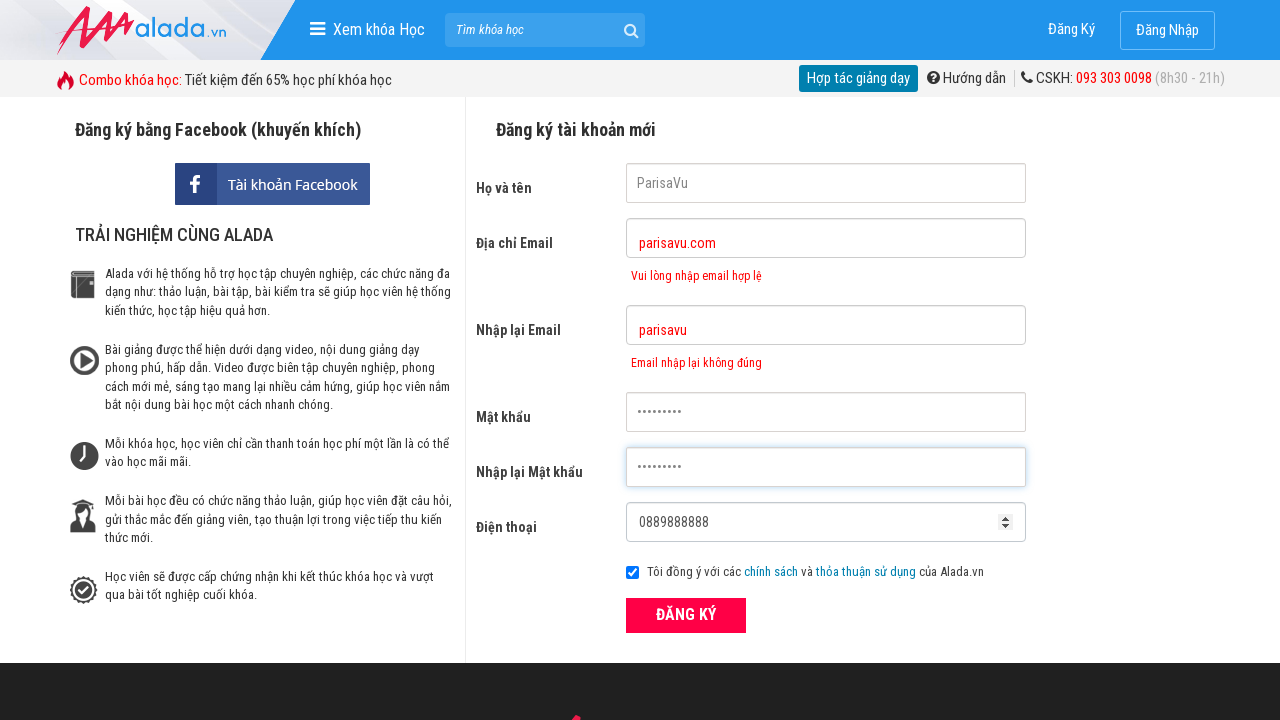

Clicked submit button to register at (686, 615) on button[type='submit']
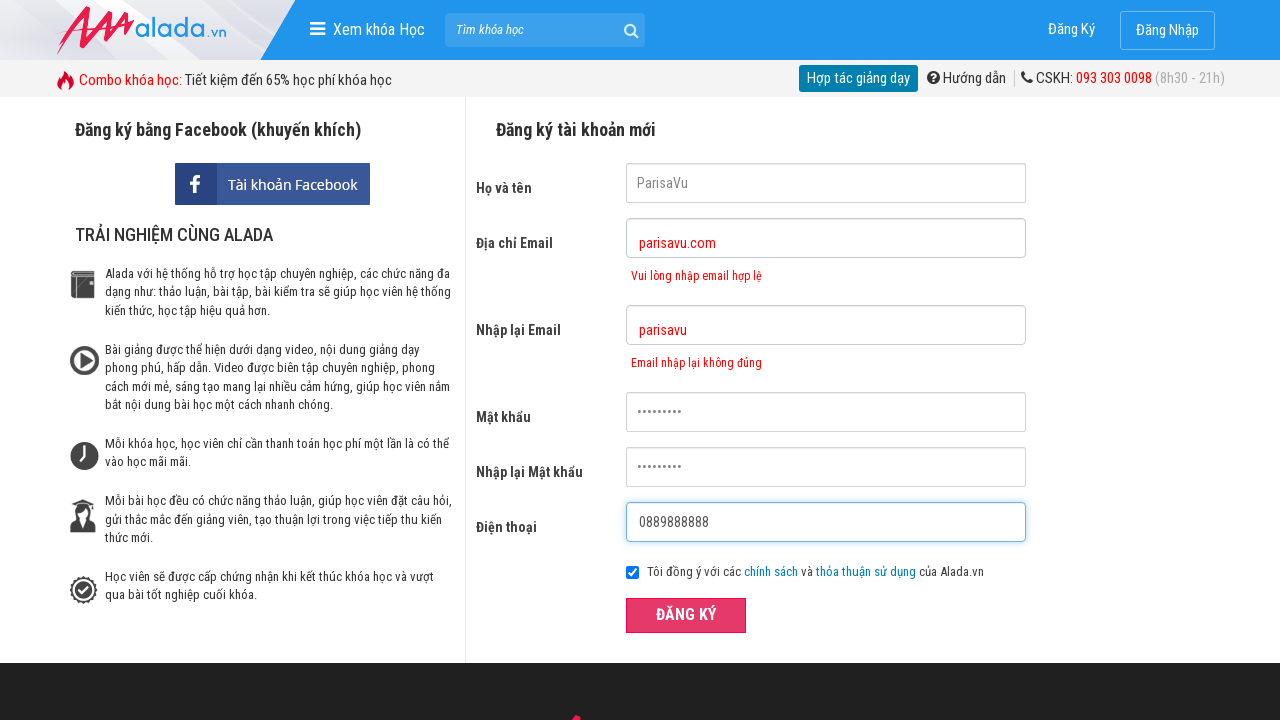

Email validation error message appeared
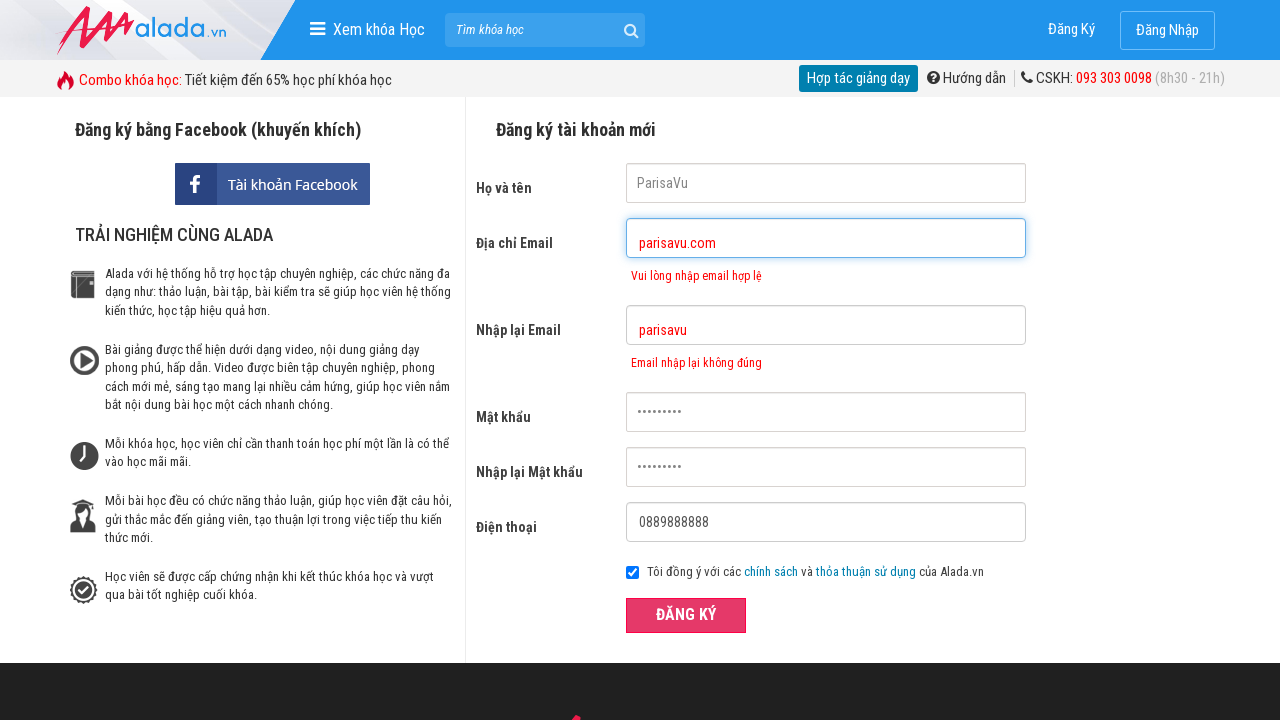

Confirm email validation error message appeared
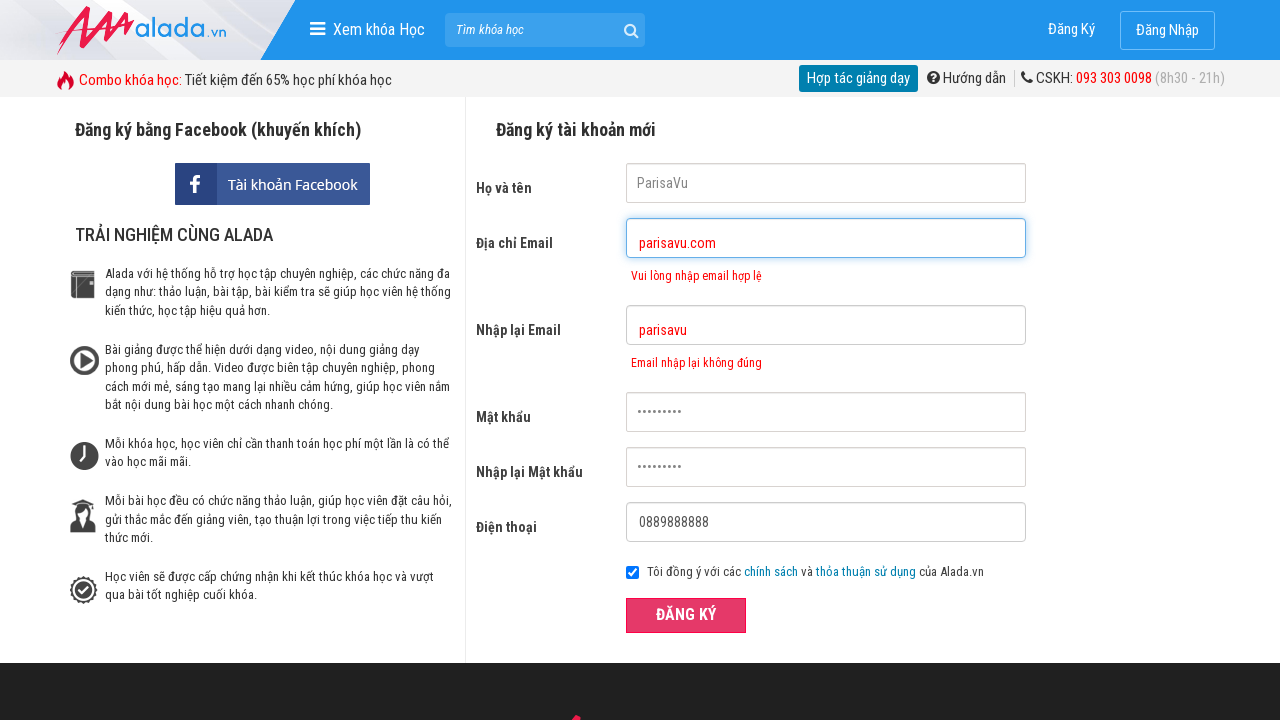

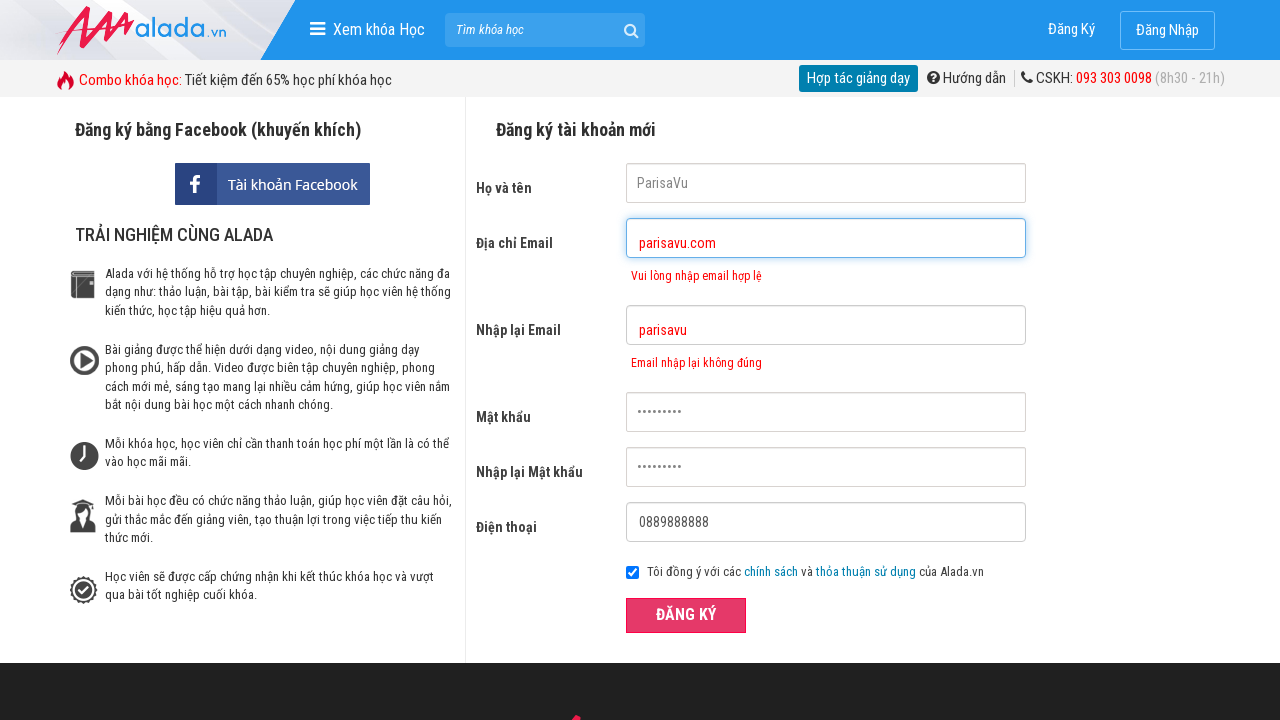